Tests the Contact link in the menu bar by clicking it and verifying navigation to the contact page

Starting URL: https://ancabota09.wixsite.com/intern

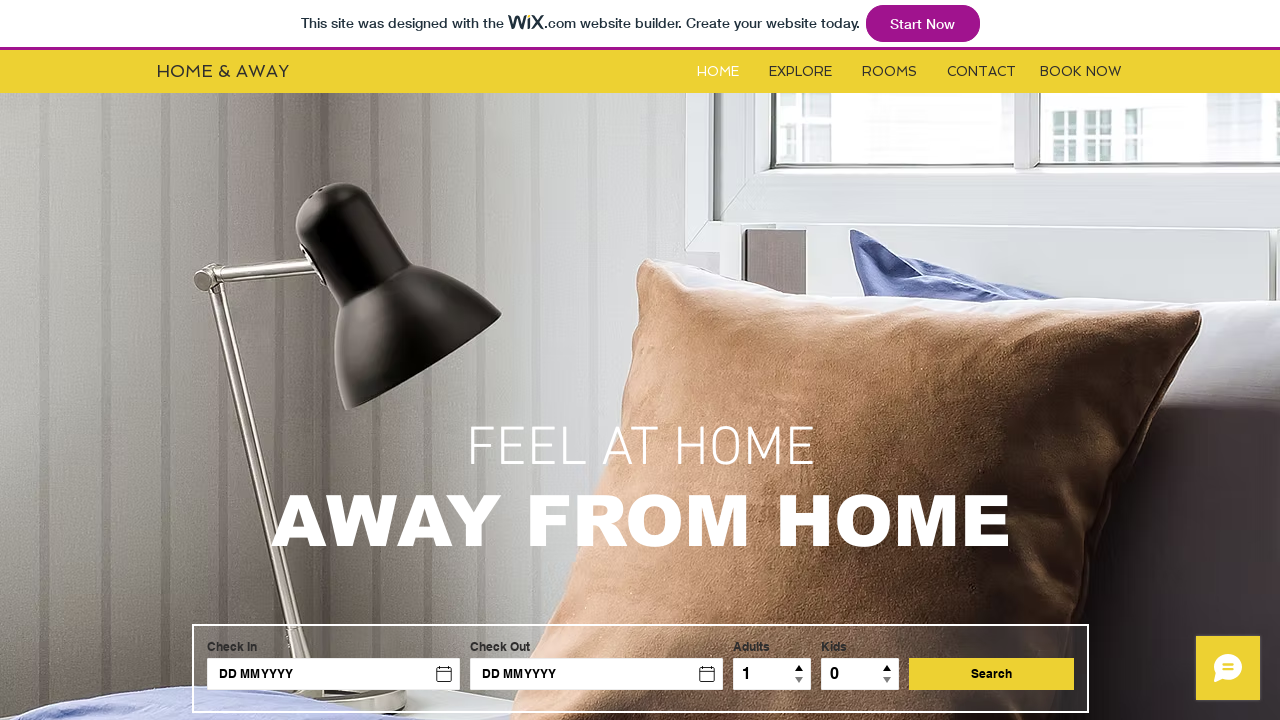

Clicked Contact link in menu bar at (982, 72) on #i6kl732v3
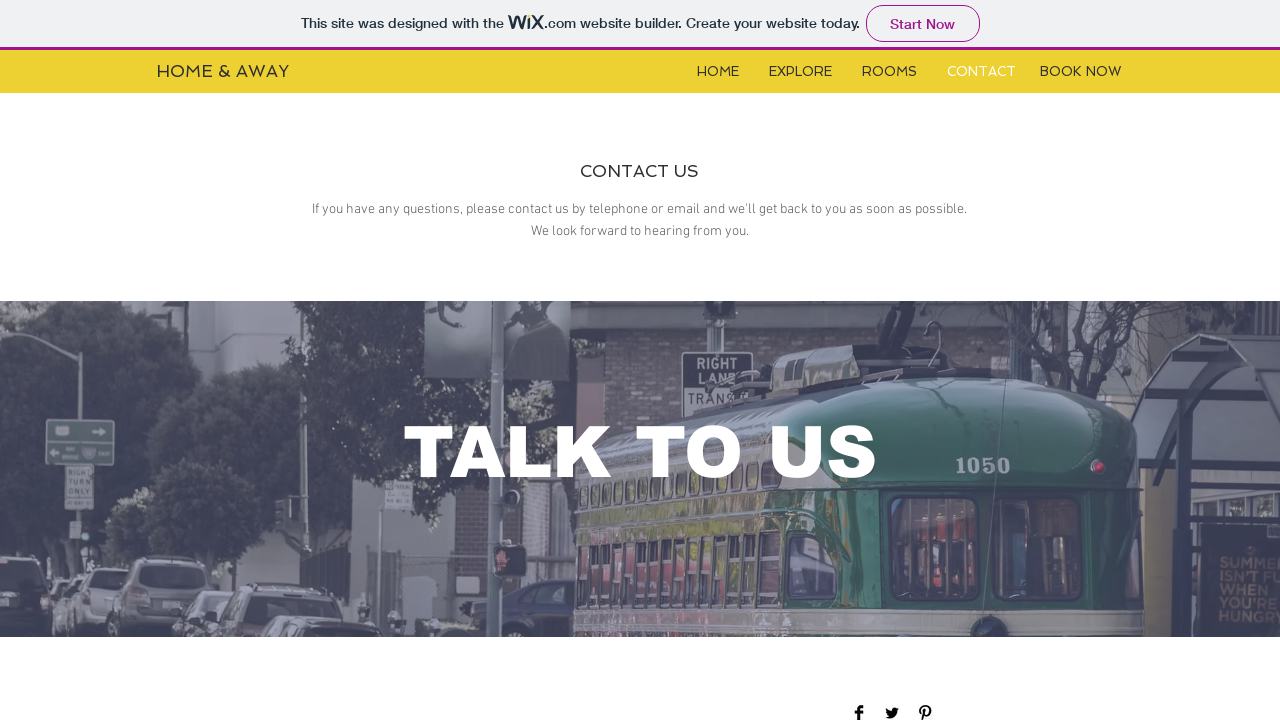

Navigated to contact page - URL verified
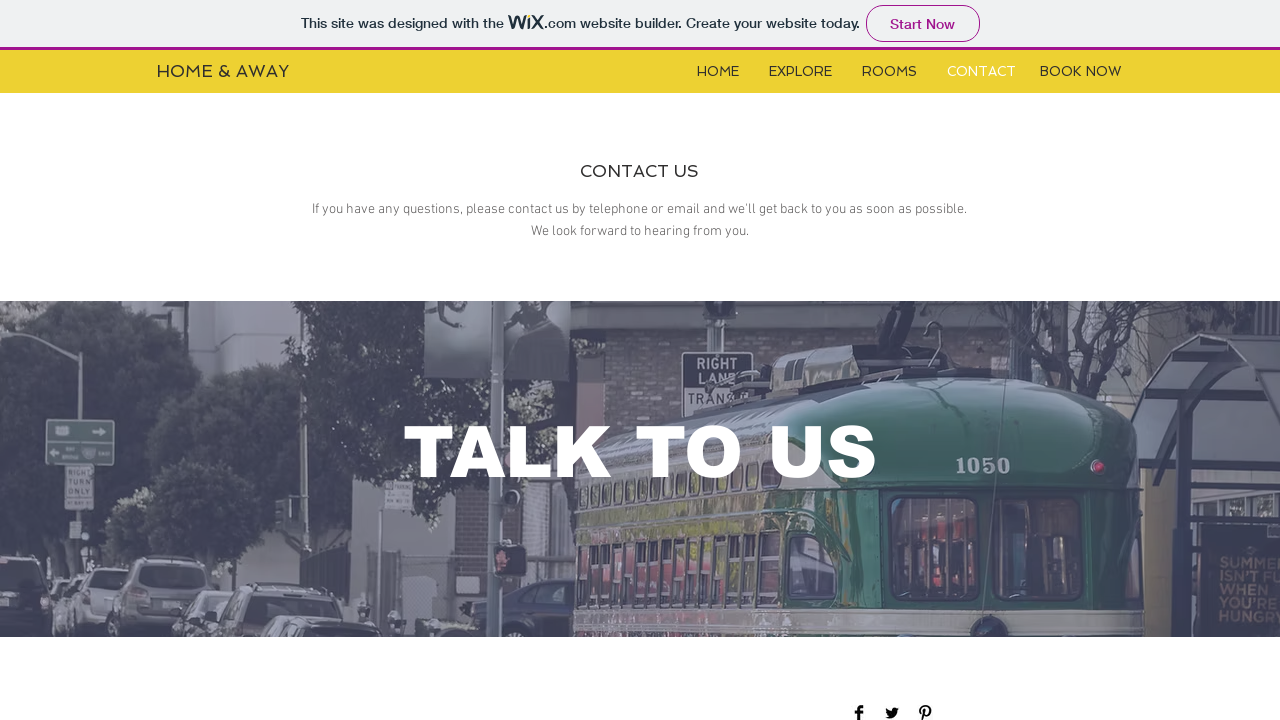

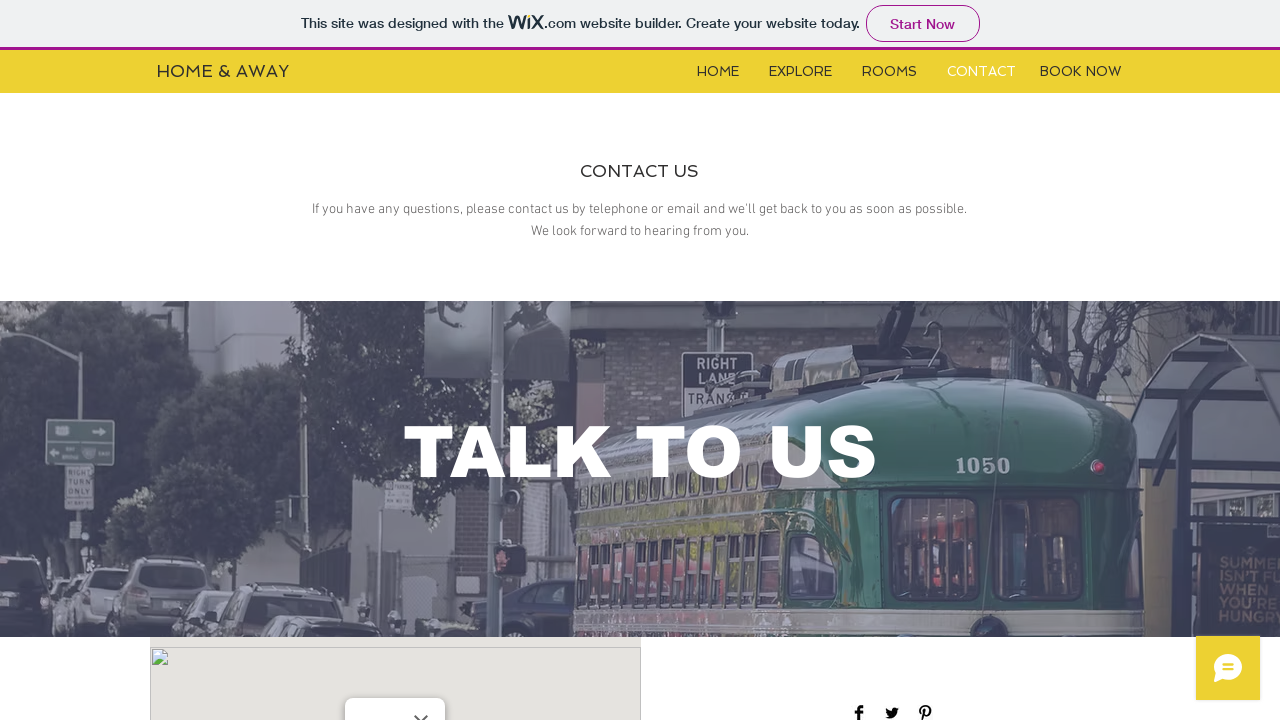